Tests radio button functionality by iterating through season options, enabling and showing hidden radio buttons as needed, then clicking each one

Starting URL: https://syntaxprojects.com/basic-radiobutton-demo-homework.php

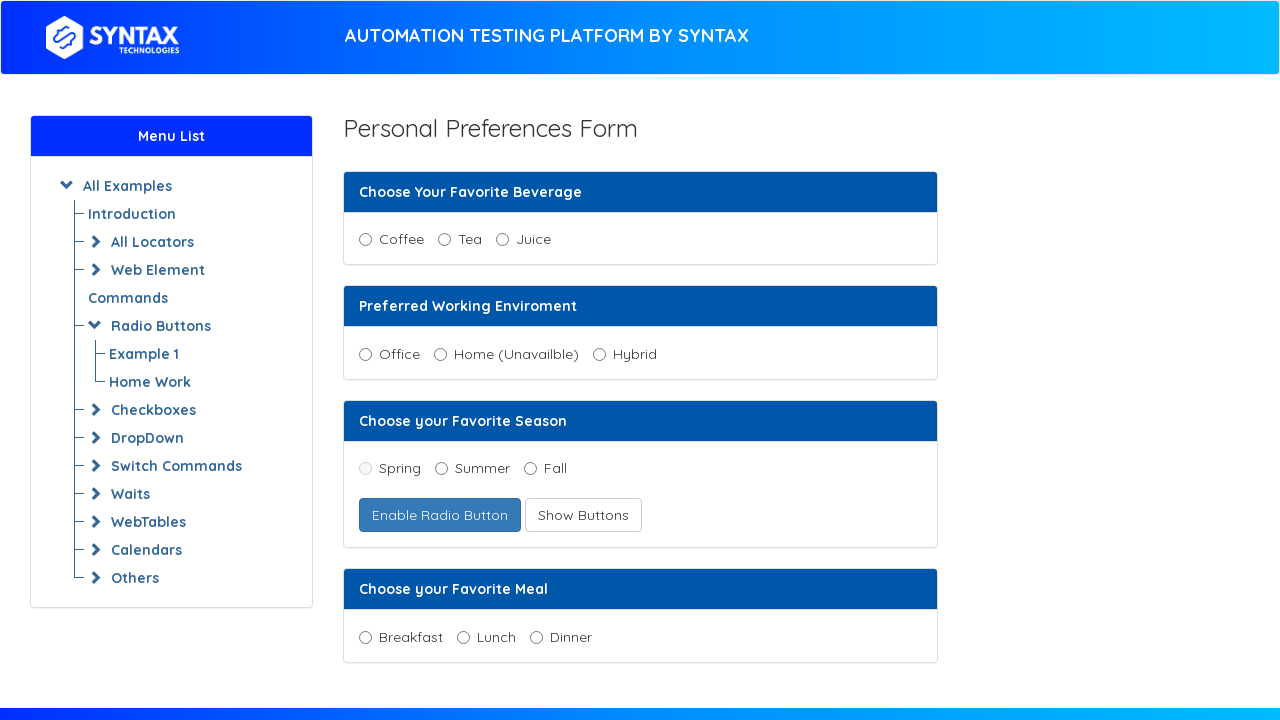

Navigated to radio button demo page
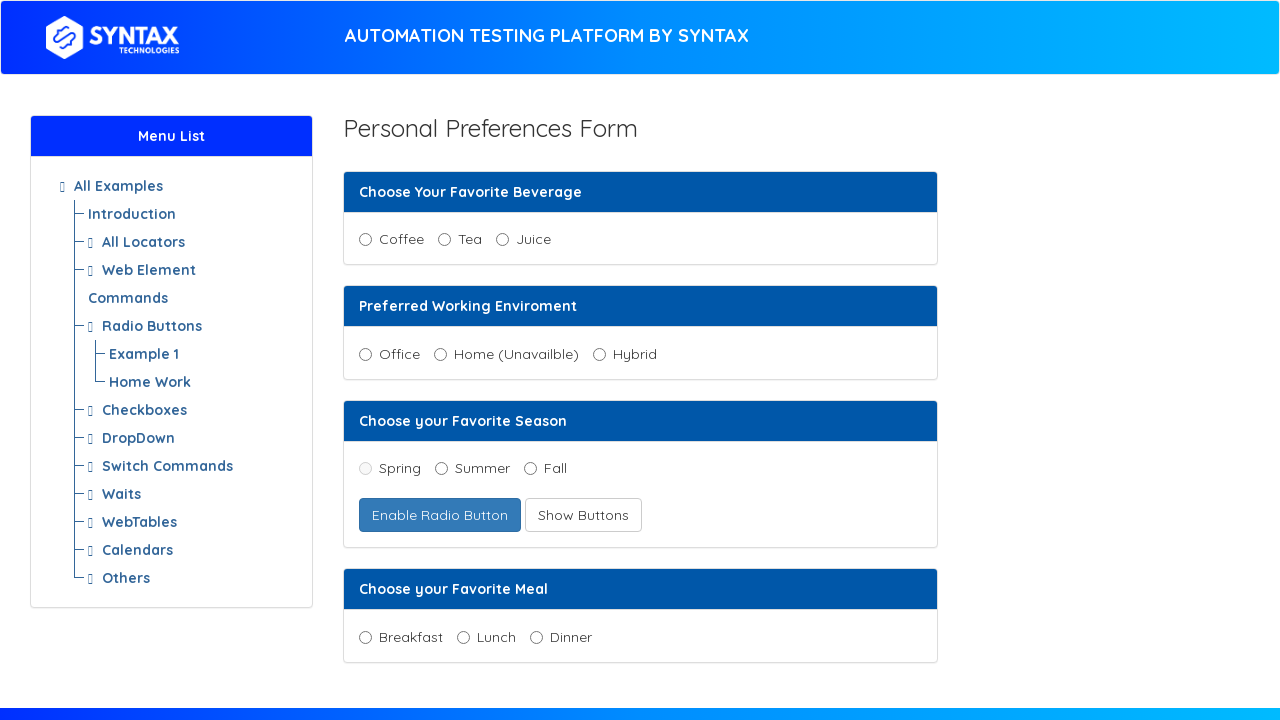

Clicked enable button for season option 0 at (440, 515) on button#enabledFruitradio
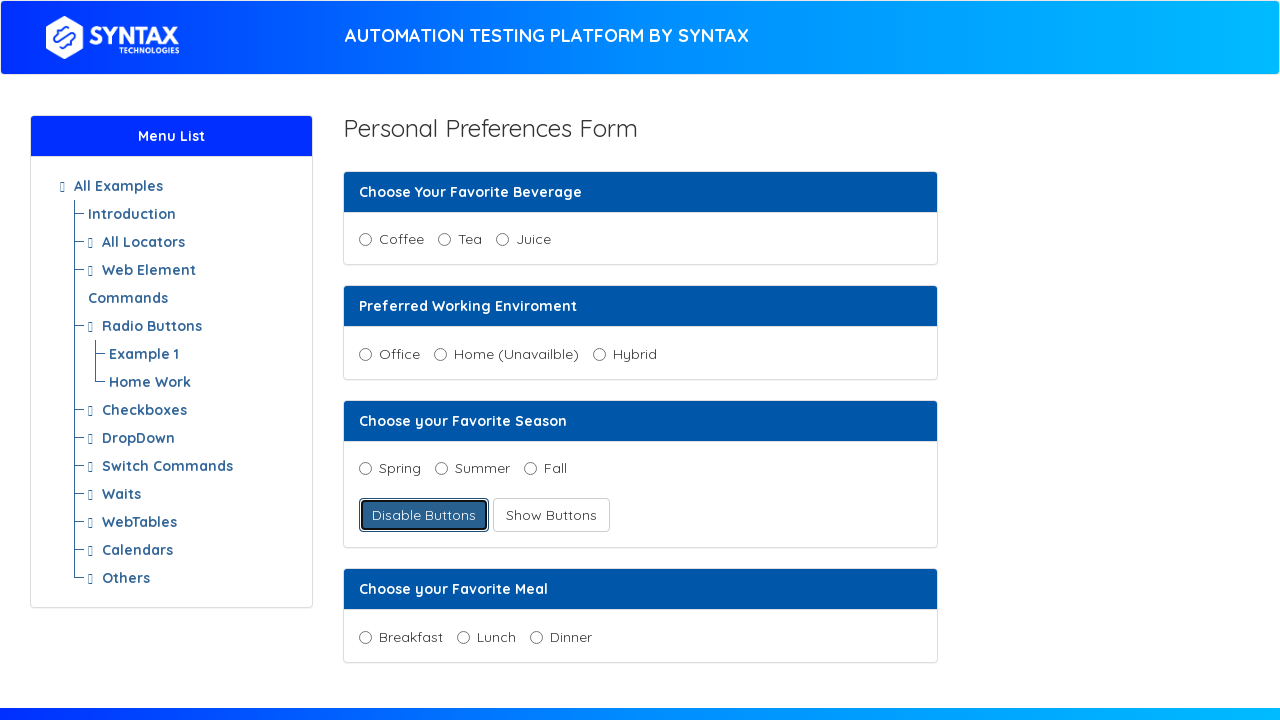

Waited for enable action to complete
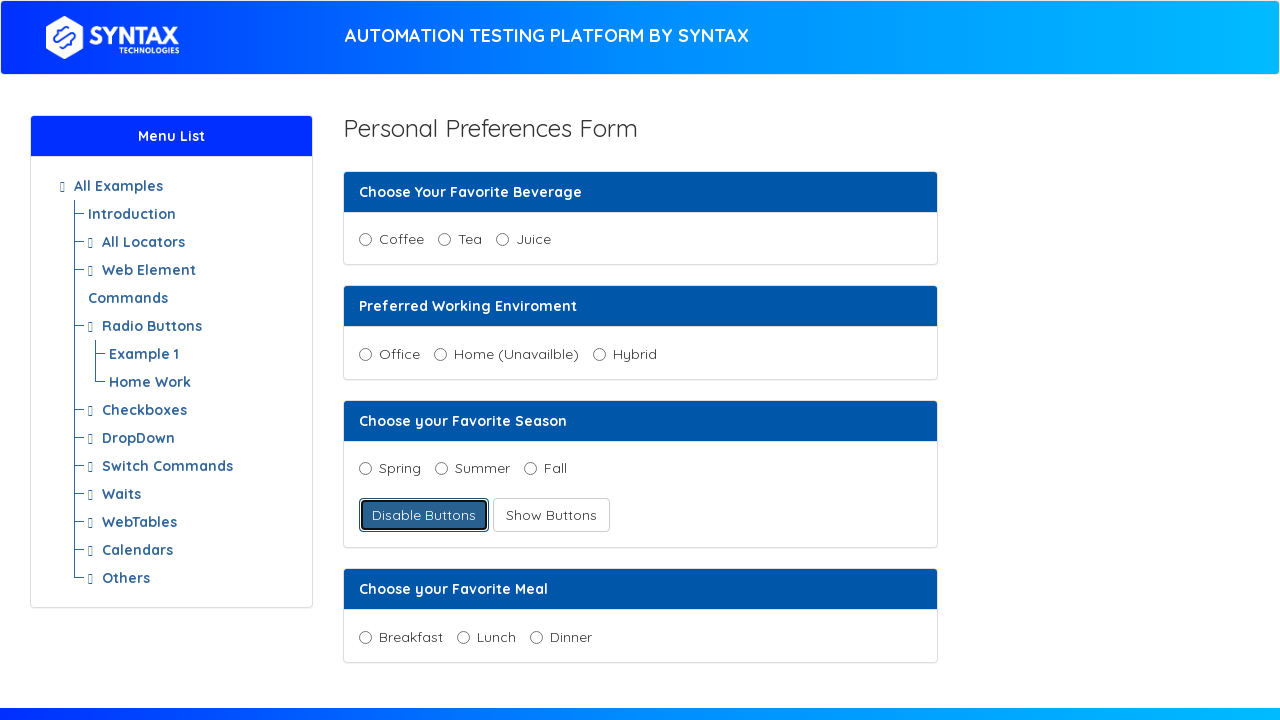

Clicked season radio button option 0 at (365, 469) on xpath=//input[@name='season'] >> nth=0
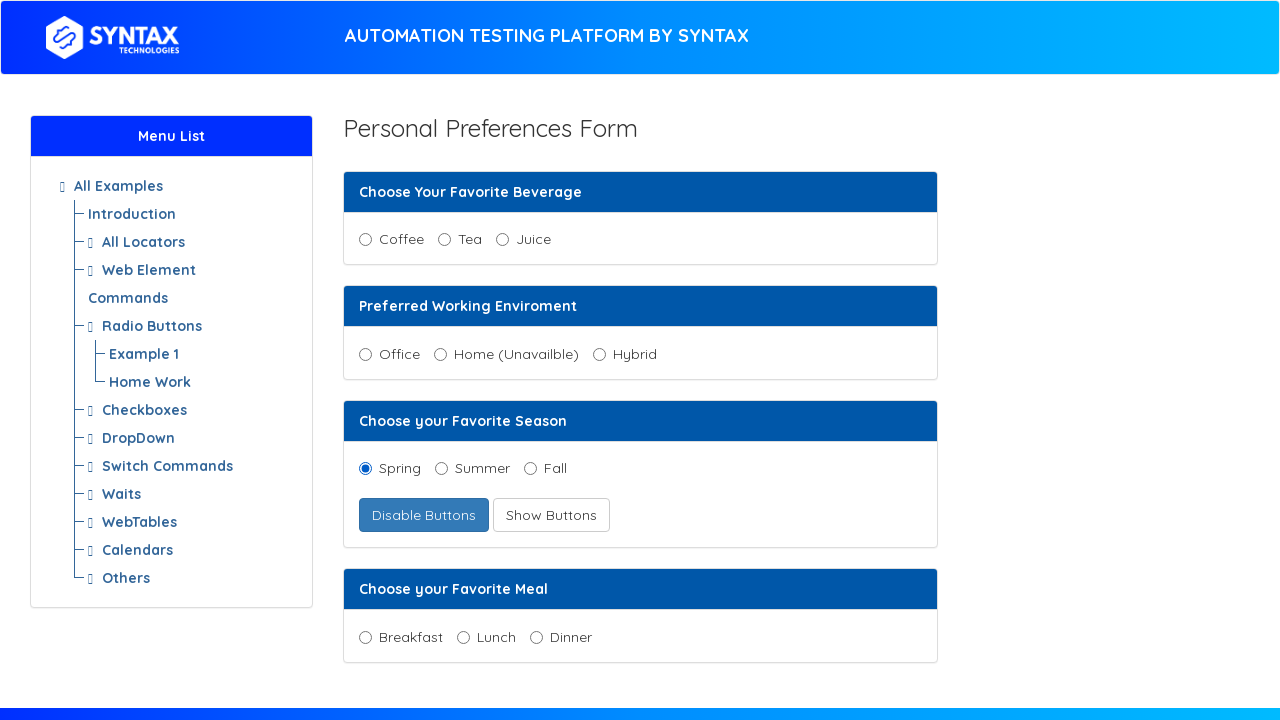

Waited for season option 0 to be processed
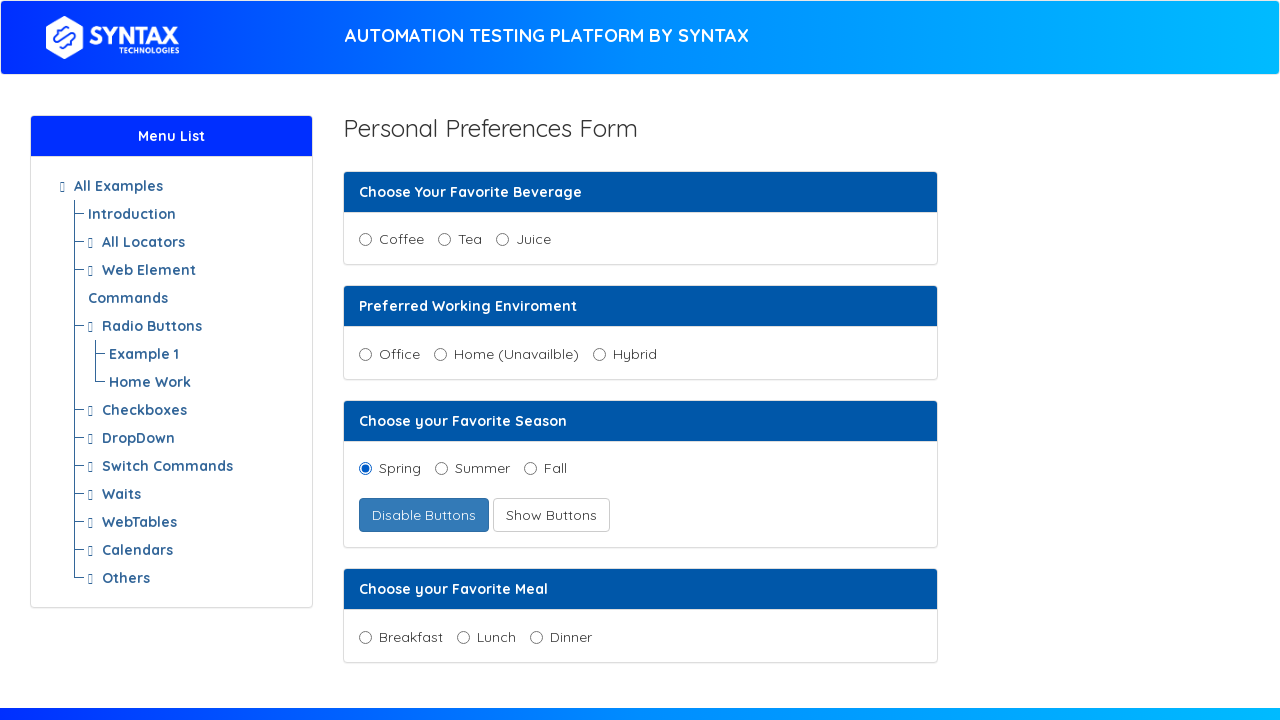

Clicked season radio button option 1 at (441, 469) on xpath=//input[@name='season'] >> nth=1
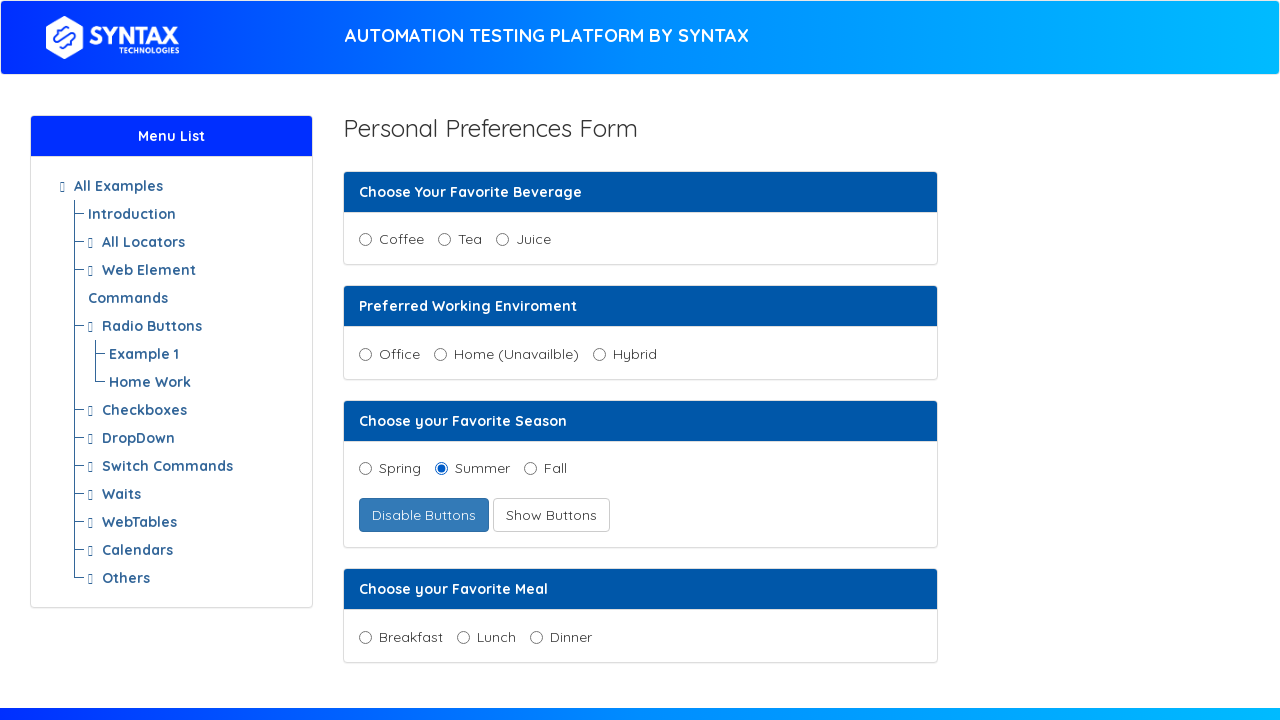

Waited for season option 1 to be processed
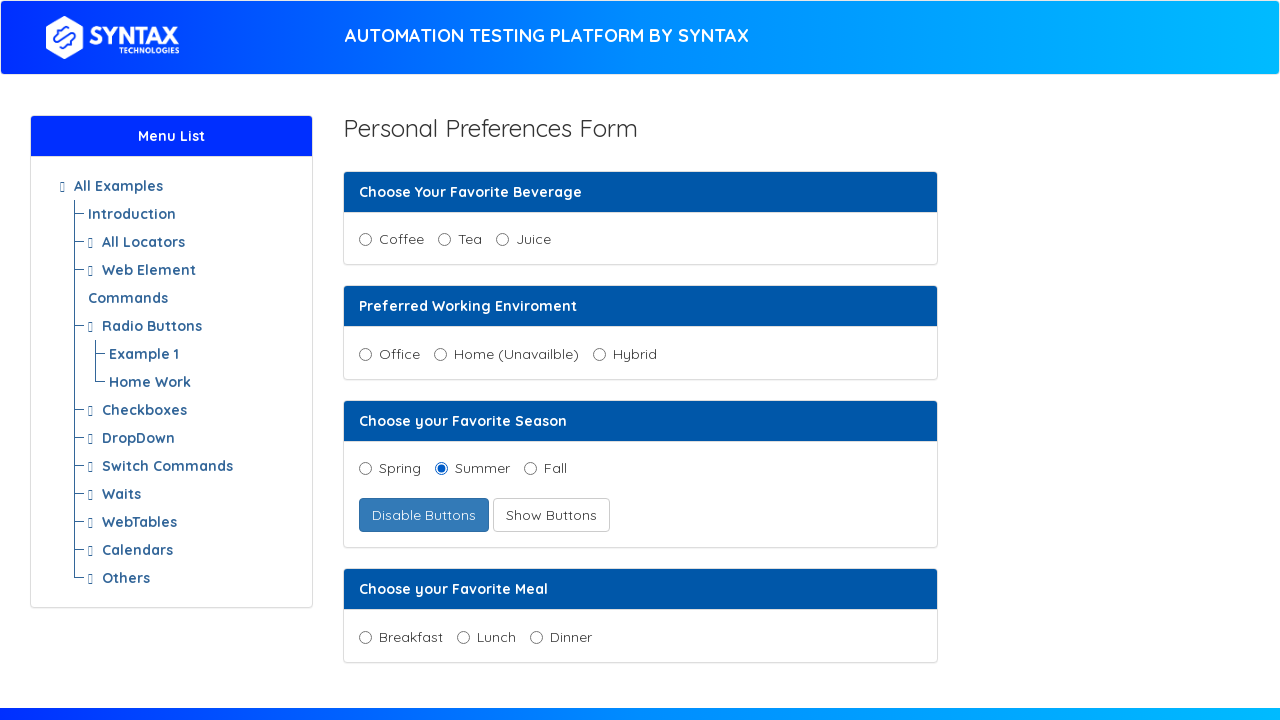

Clicked season radio button option 2 at (530, 469) on xpath=//input[@name='season'] >> nth=2
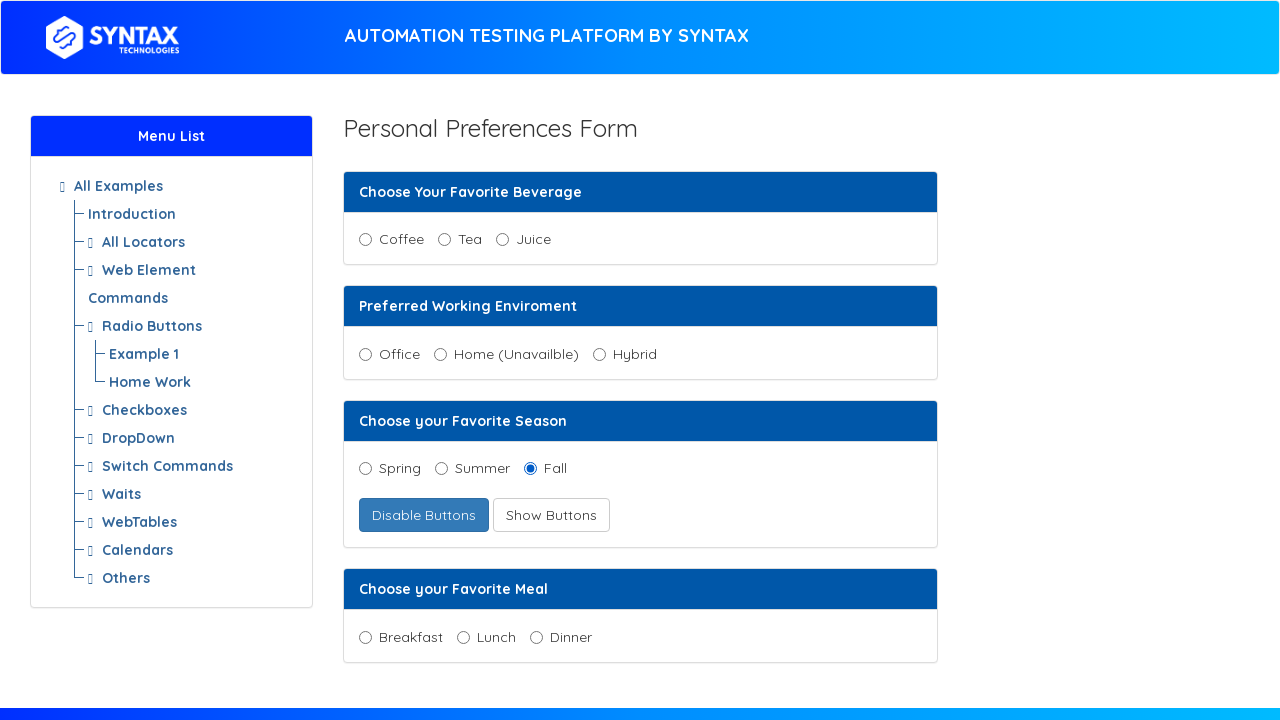

Waited for season option 2 to be processed
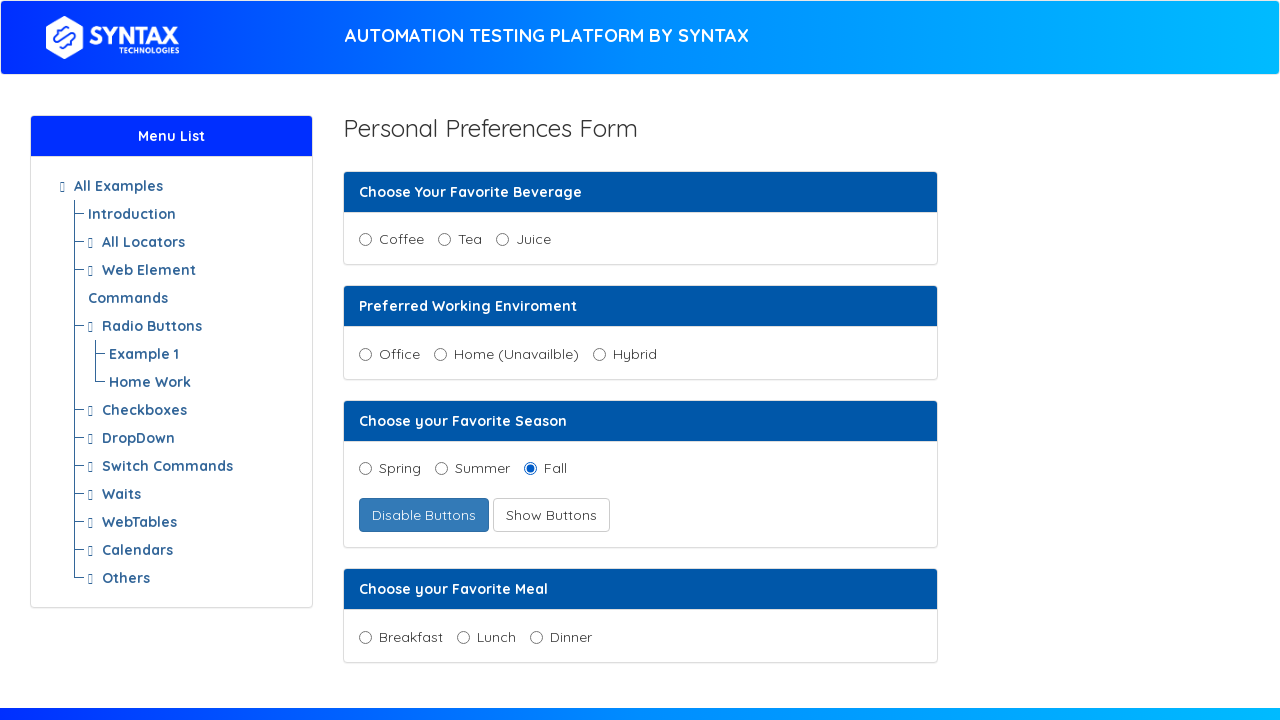

Clicked show button for season option 3 at (551, 515) on button#showRadioButtons
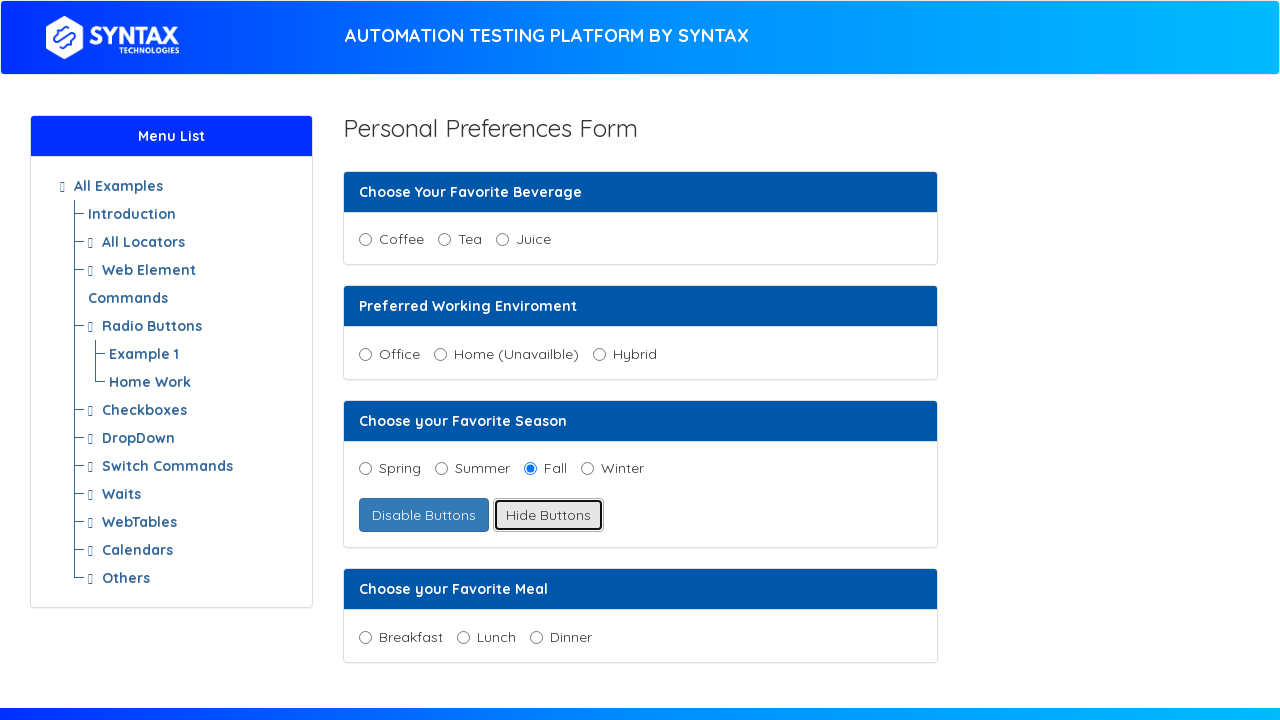

Waited for show action to complete
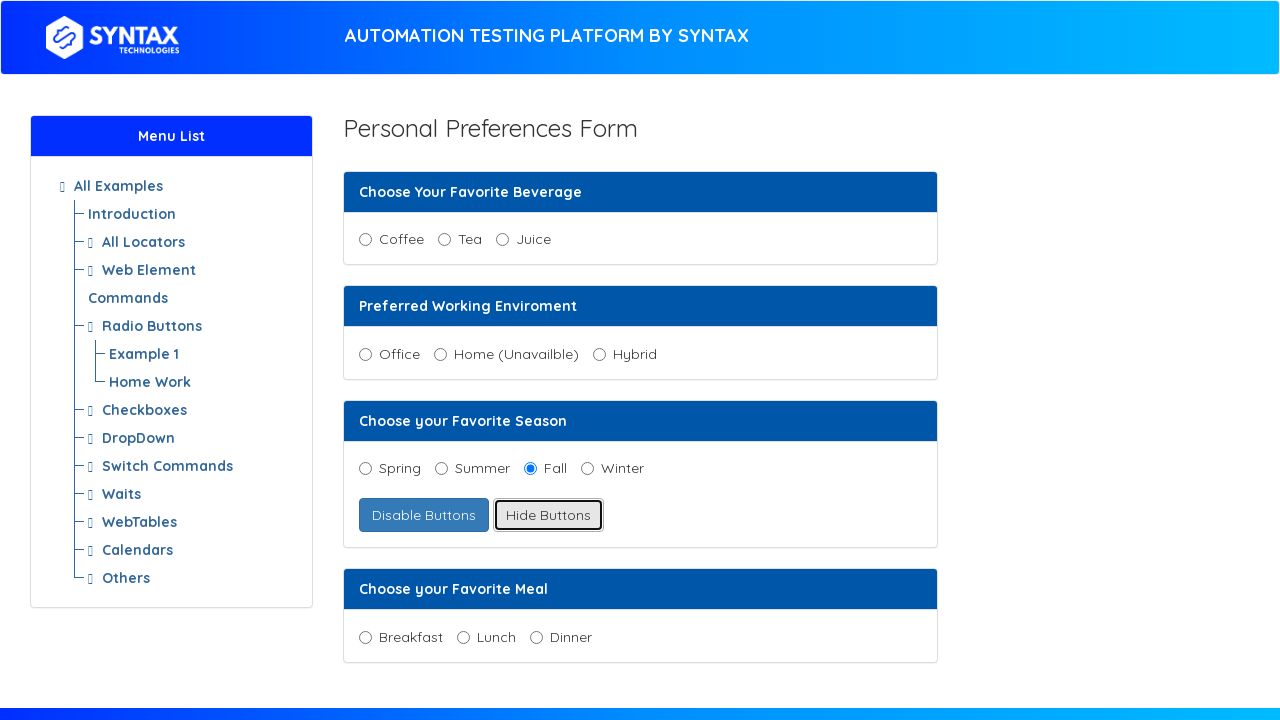

Clicked season radio button option 3 at (587, 469) on xpath=//input[@name='season'] >> nth=3
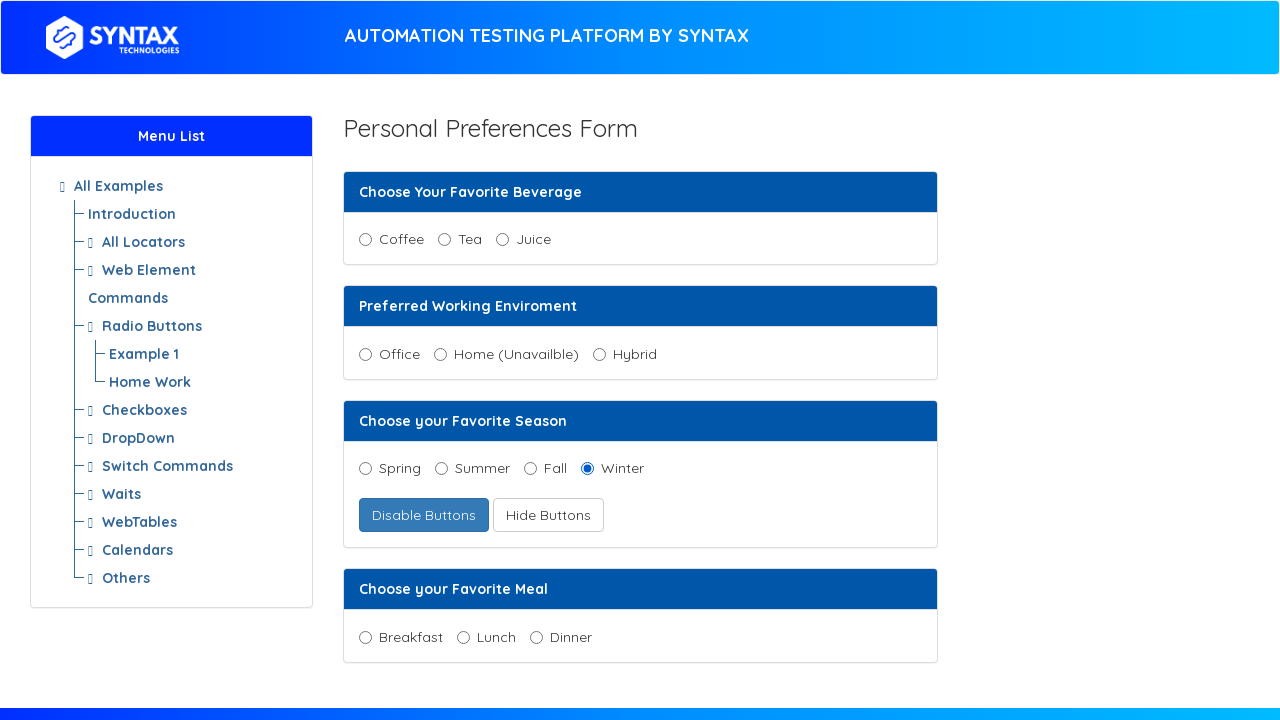

Waited for season option 3 to be processed
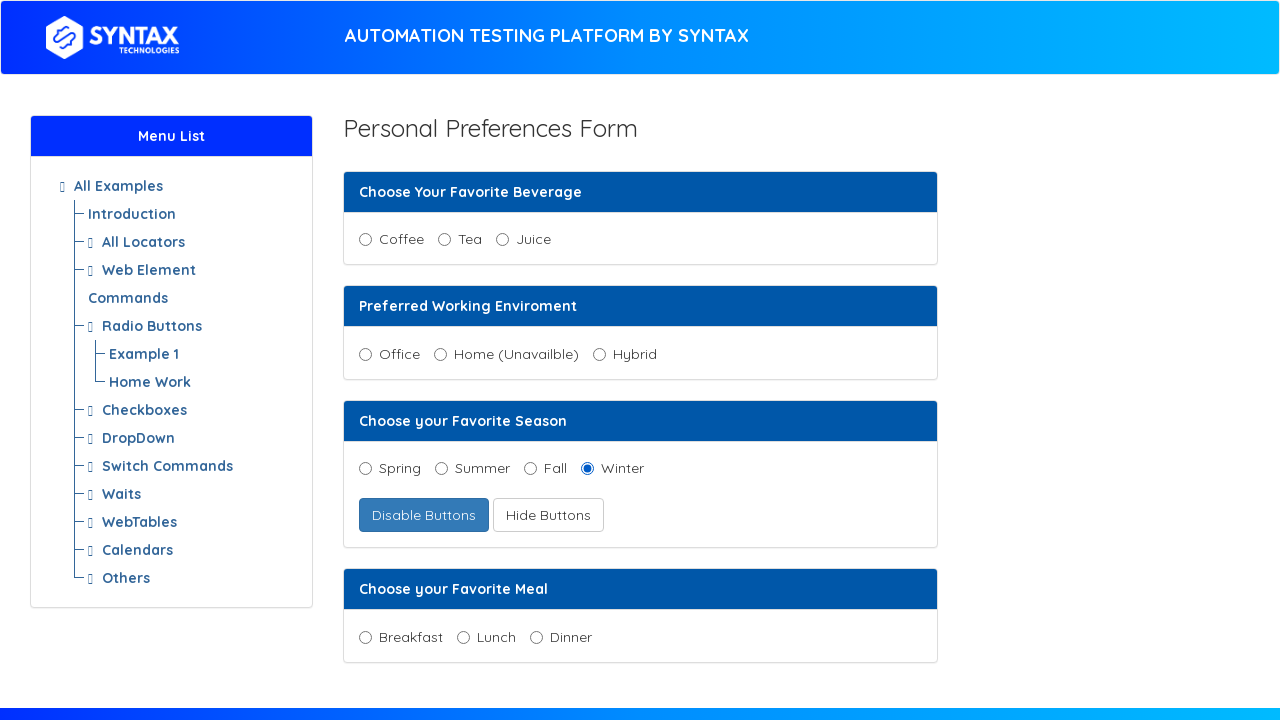

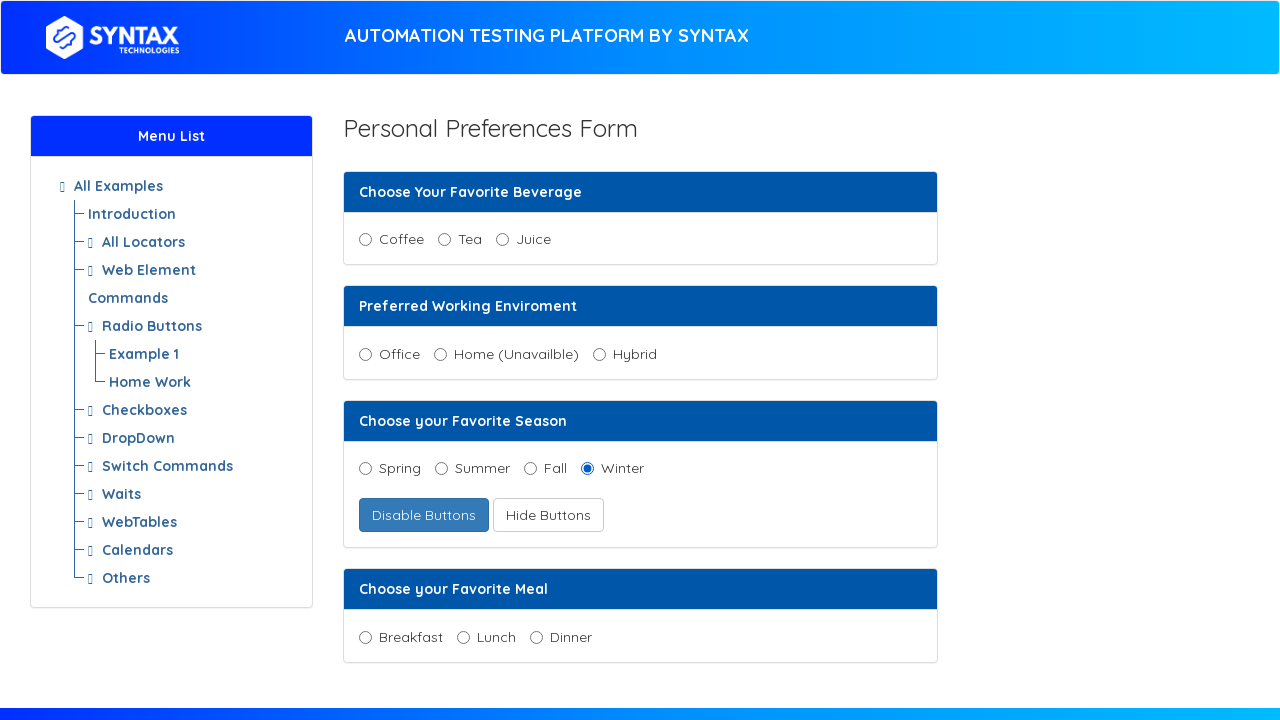